Tests radio button interactions by clicking single select and multiple radio button options.

Starting URL: https://testkru.com/Elements/RadioButtons

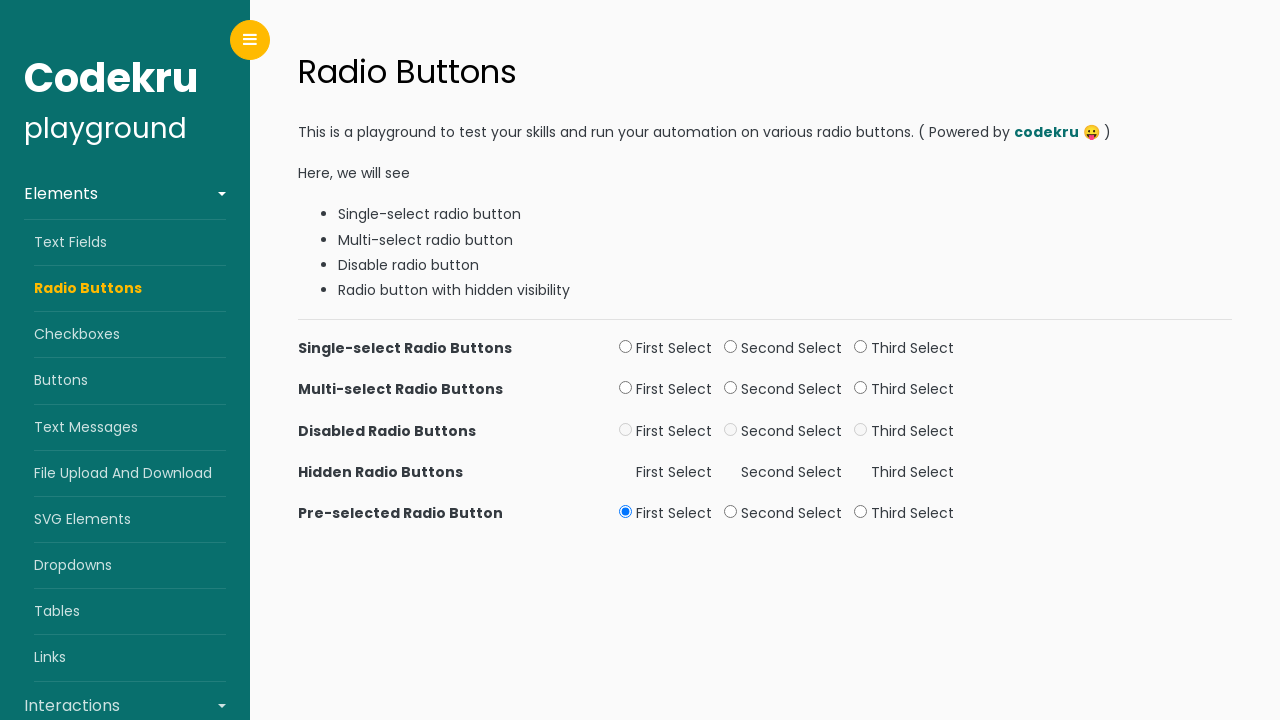

Clicked single select radio button at (731, 347) on xpath=//input[@id="secondSelect1"]
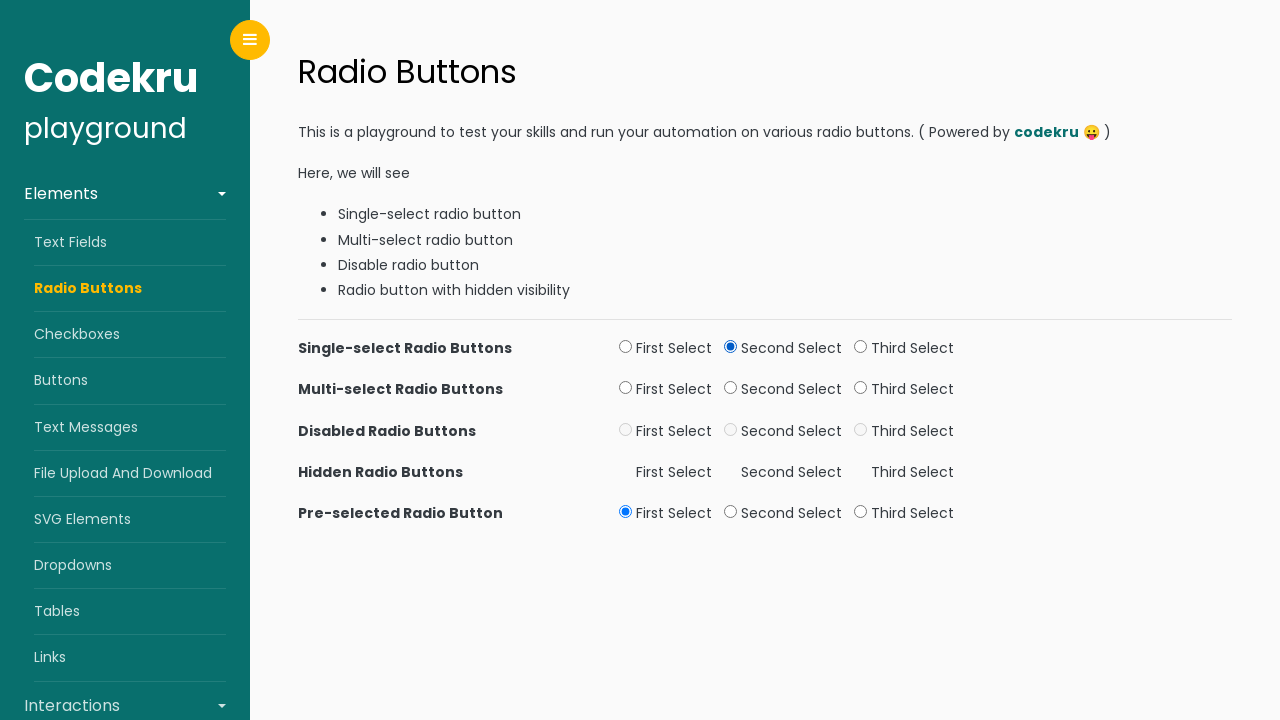

Clicked first multi-select radio button option at (626, 388) on xpath=//input[@id="firstSelect2"]
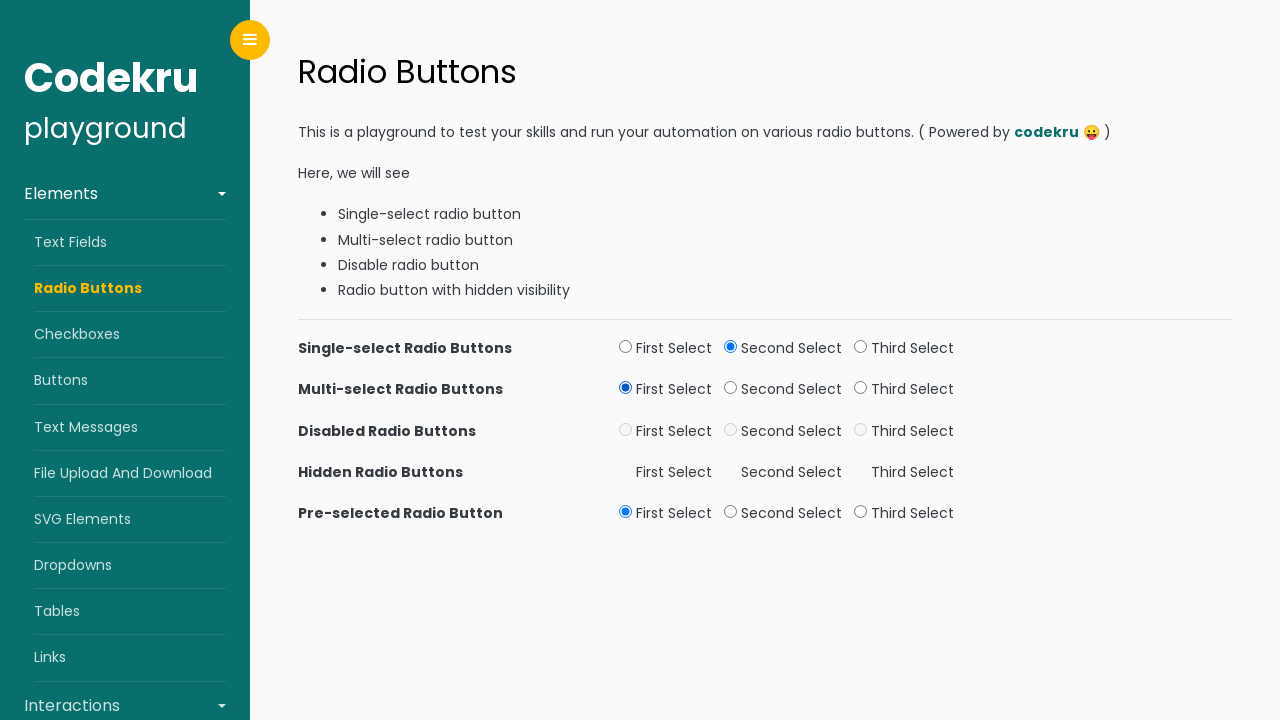

Clicked second multi-select radio button option at (731, 388) on xpath=//input[@id="secondSelect2"]
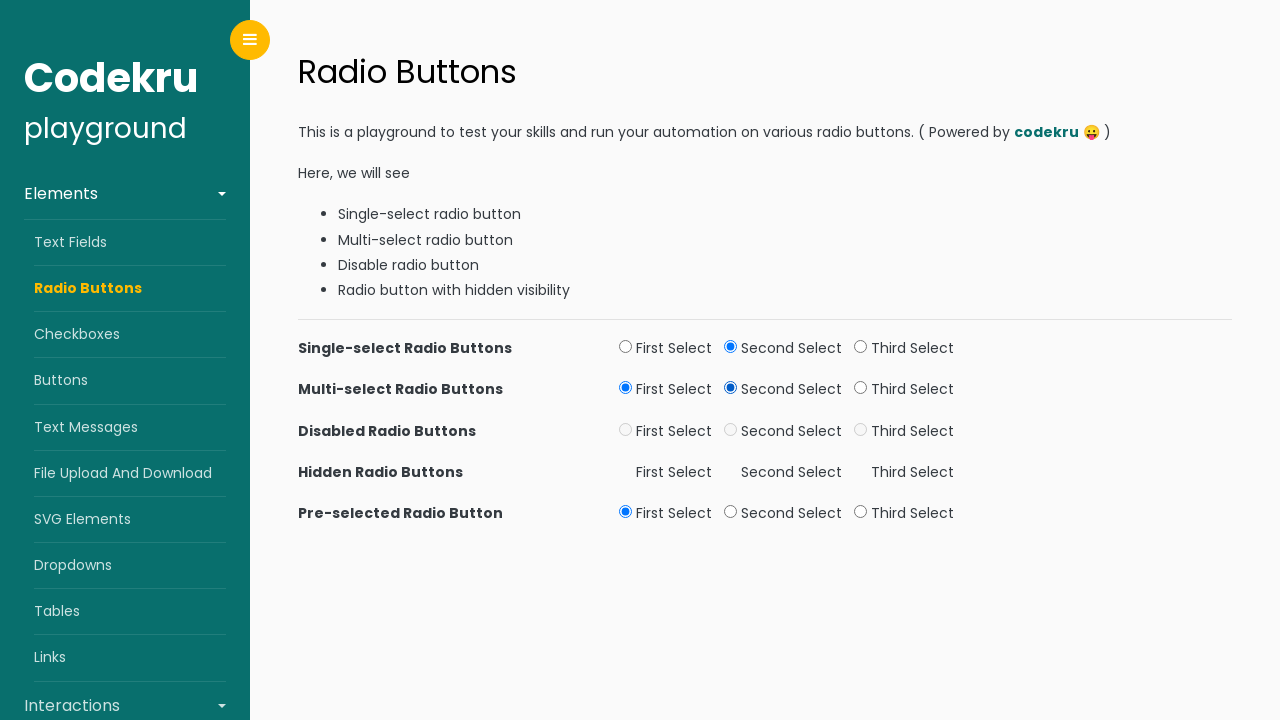

Clicked pre-selected button radio button option at (731, 511) on xpath=//input[@id="secondSelect5"]
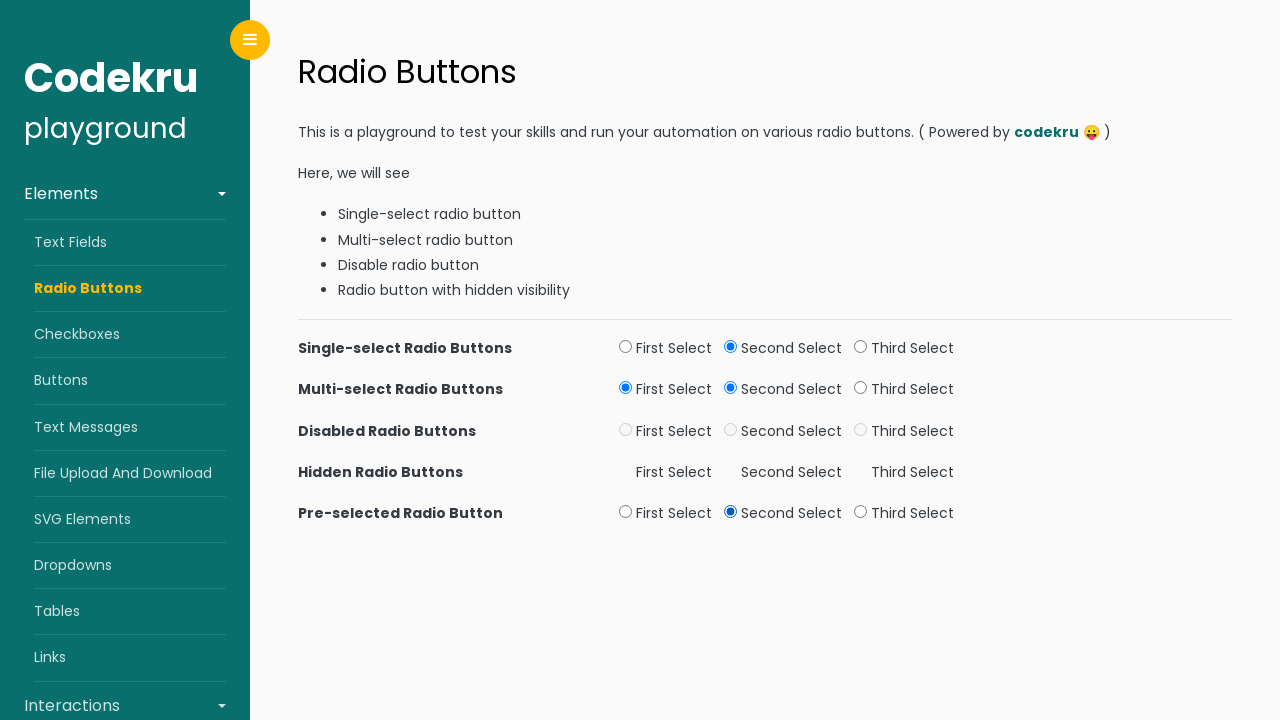

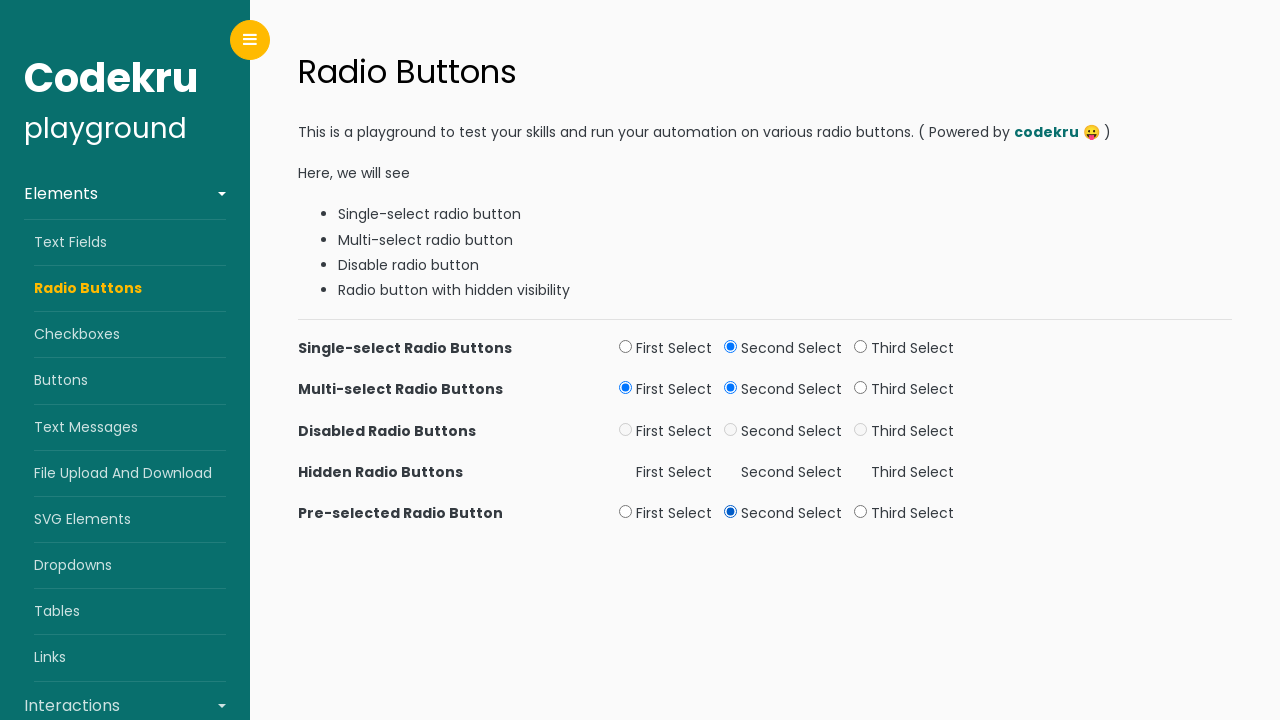